Tests sign-up validation with missing password field on Firefox browser

Starting URL: https://demoblaze.com/

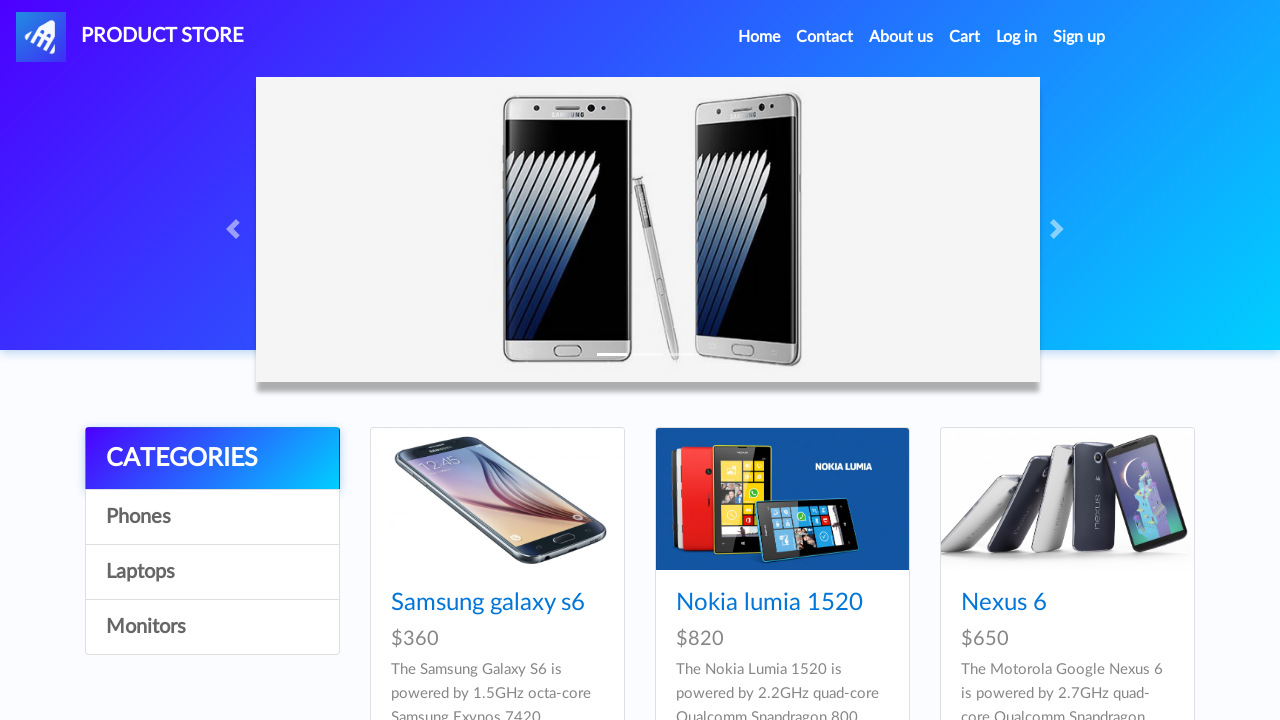

Clicked Sign Up button in navigation at (1079, 37) on #signin2
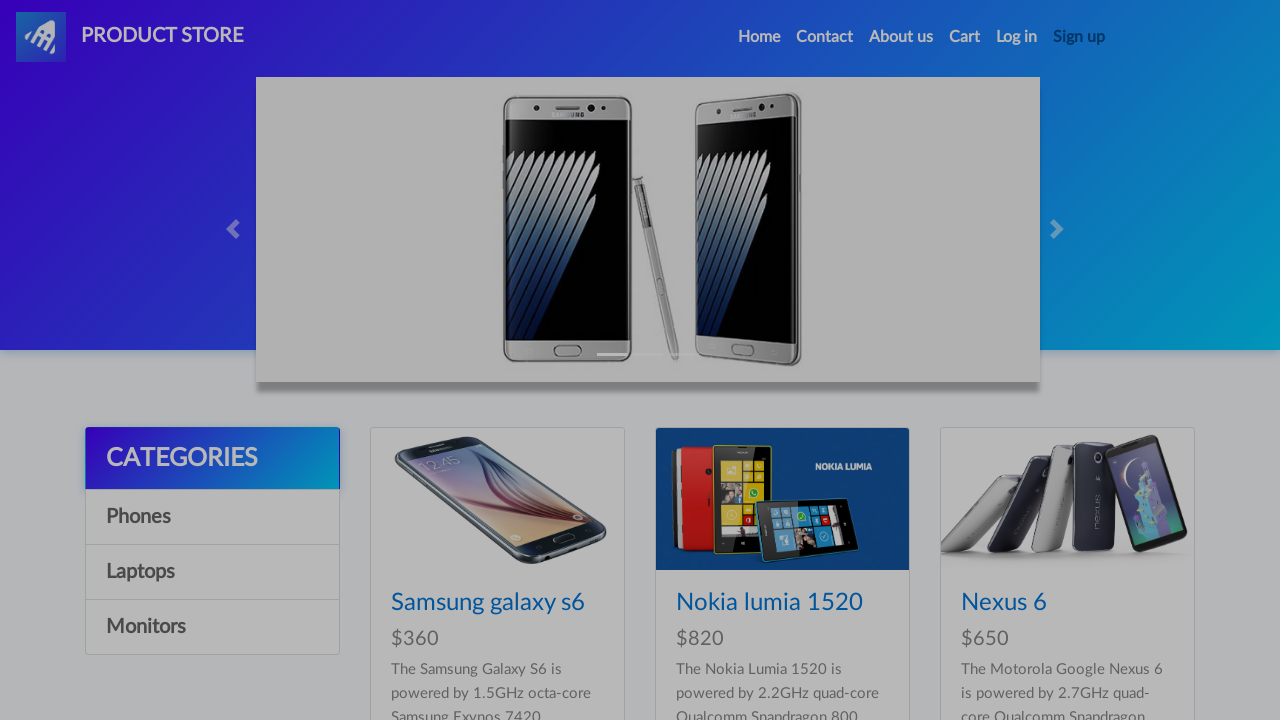

Sign-up modal became visible
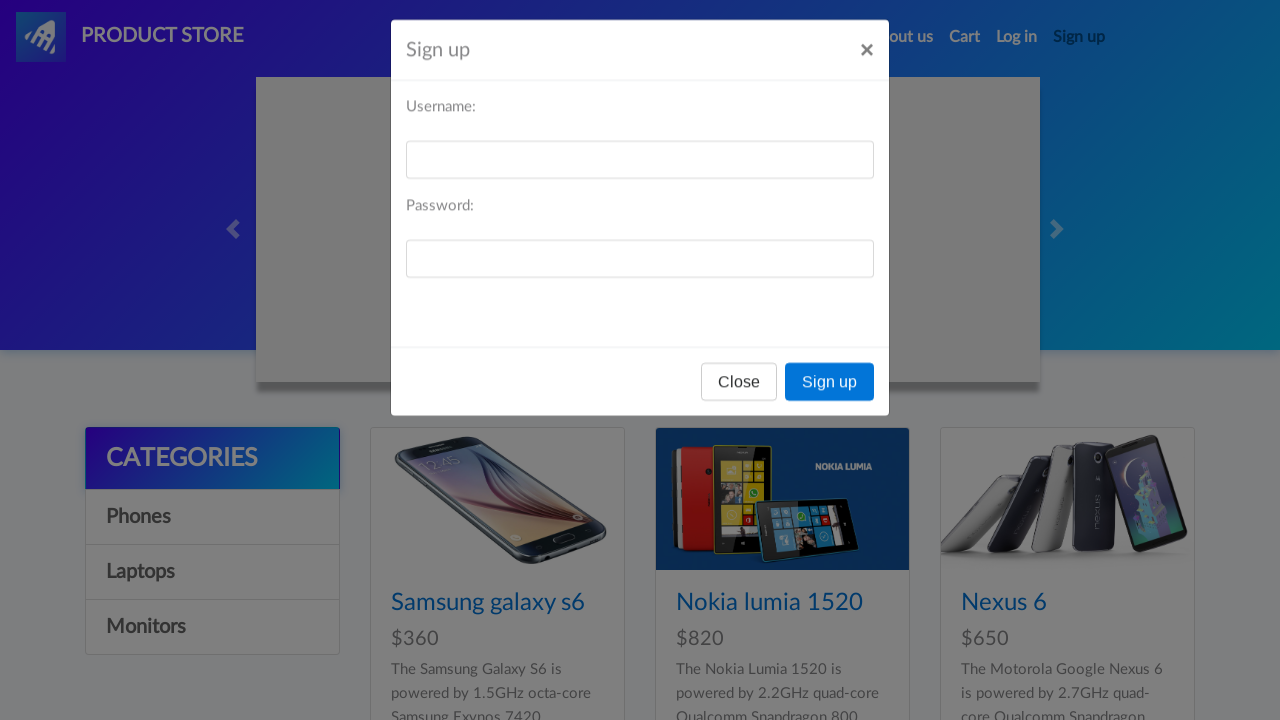

Filled username field with 'ffnewuser_20240315143130' on #sign-username
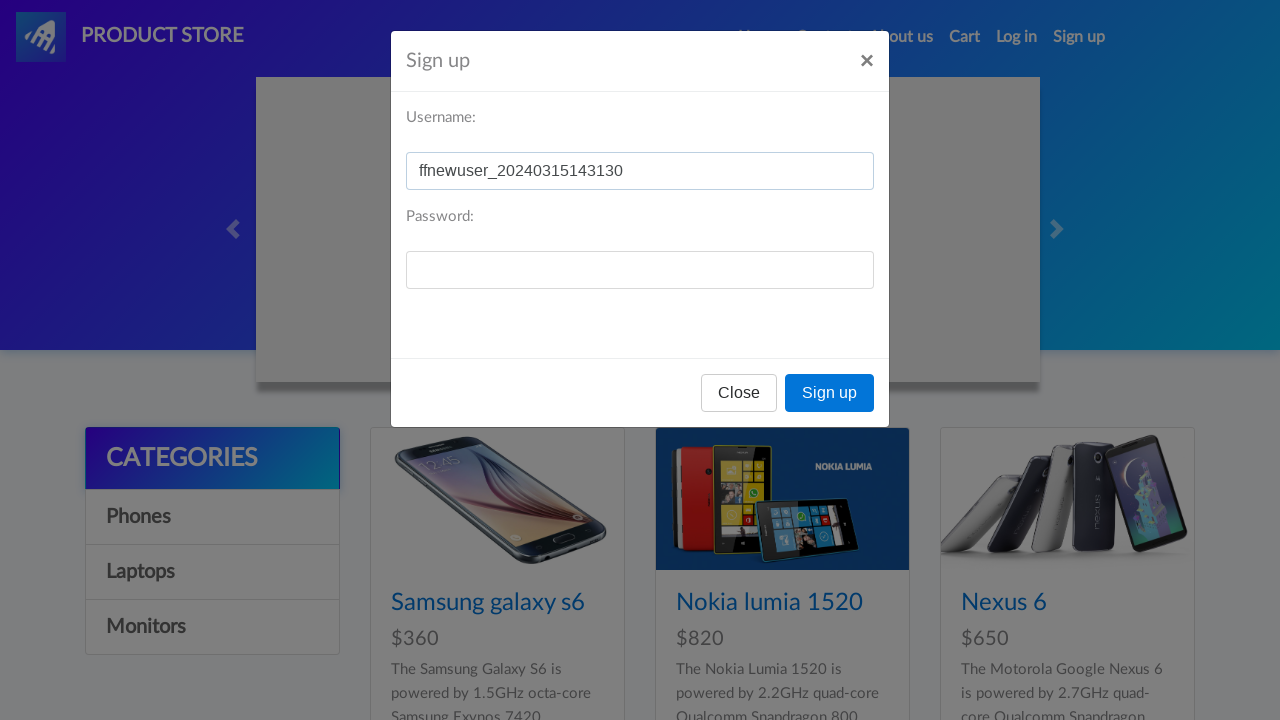

Clicked Sign Up button without entering password at (830, 393) on button[onclick='register()']
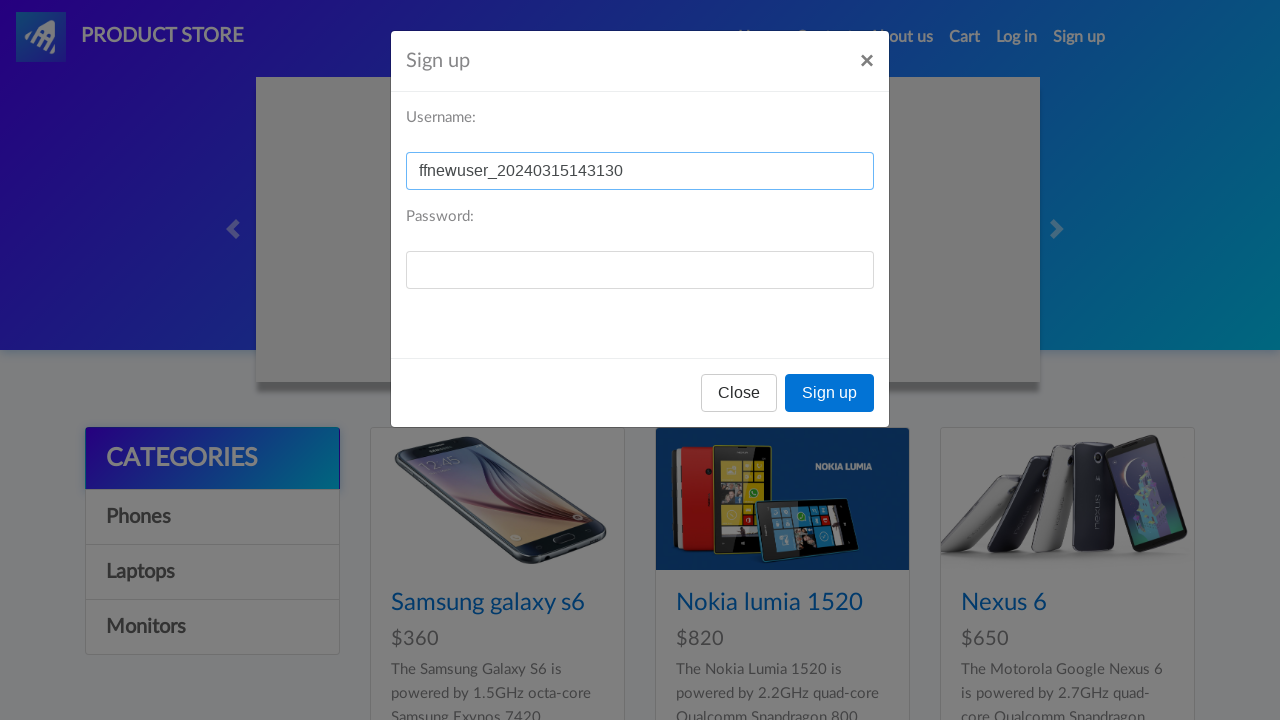

Set up dialog handler to accept alerts
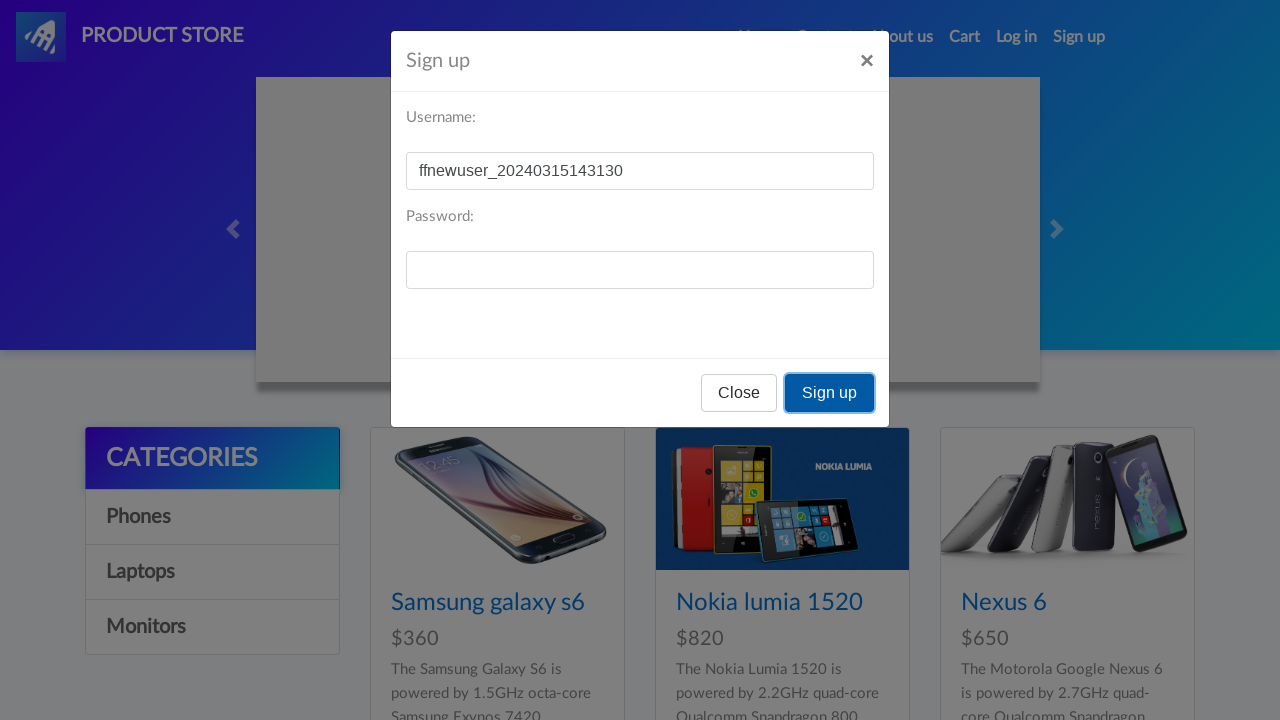

Waited 2 seconds for validation alert to appear
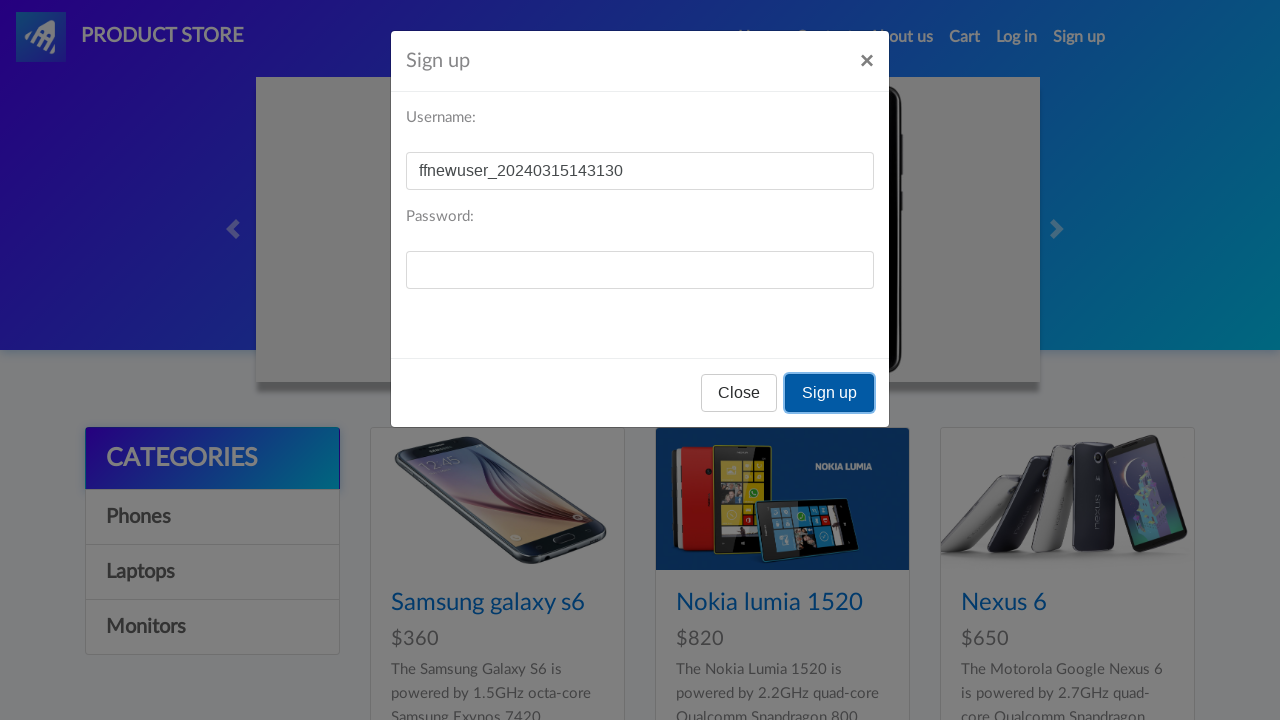

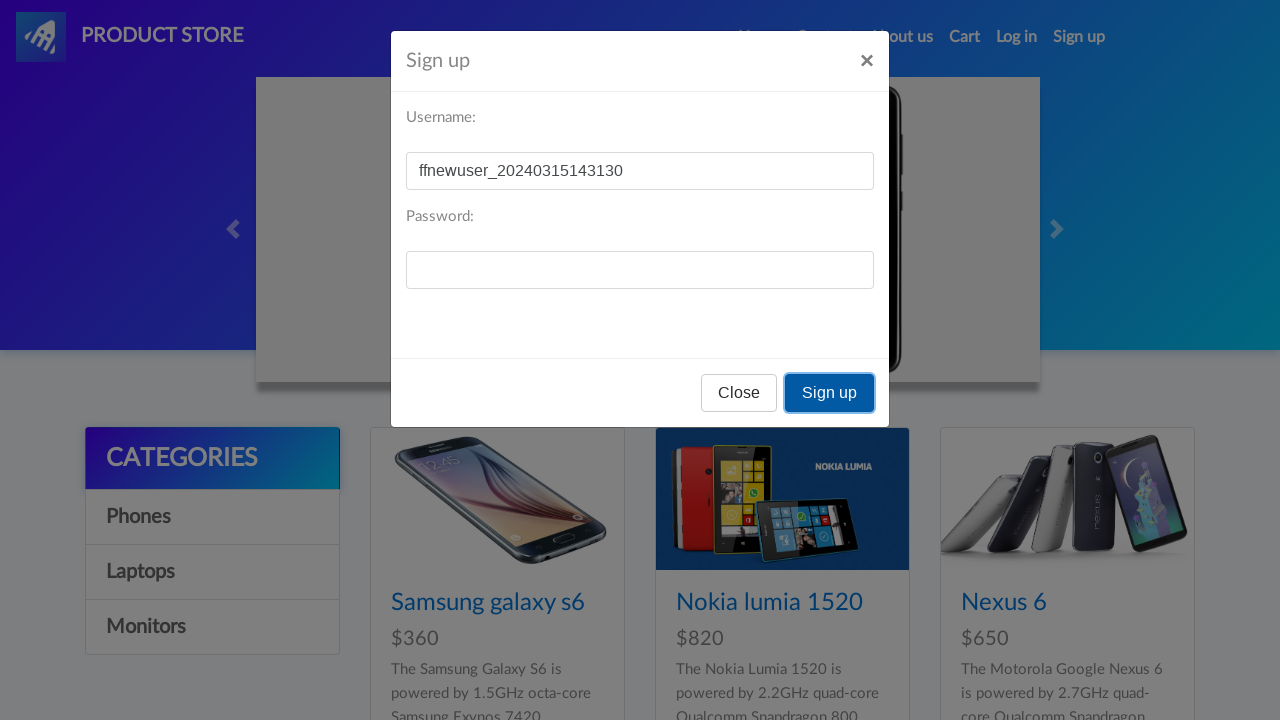